Tests clicking the JS Confirm button, accepting the confirmation dialog, and verifying the result displays "You clicked: Ok"

Starting URL: https://the-internet.herokuapp.com/javascript_alerts

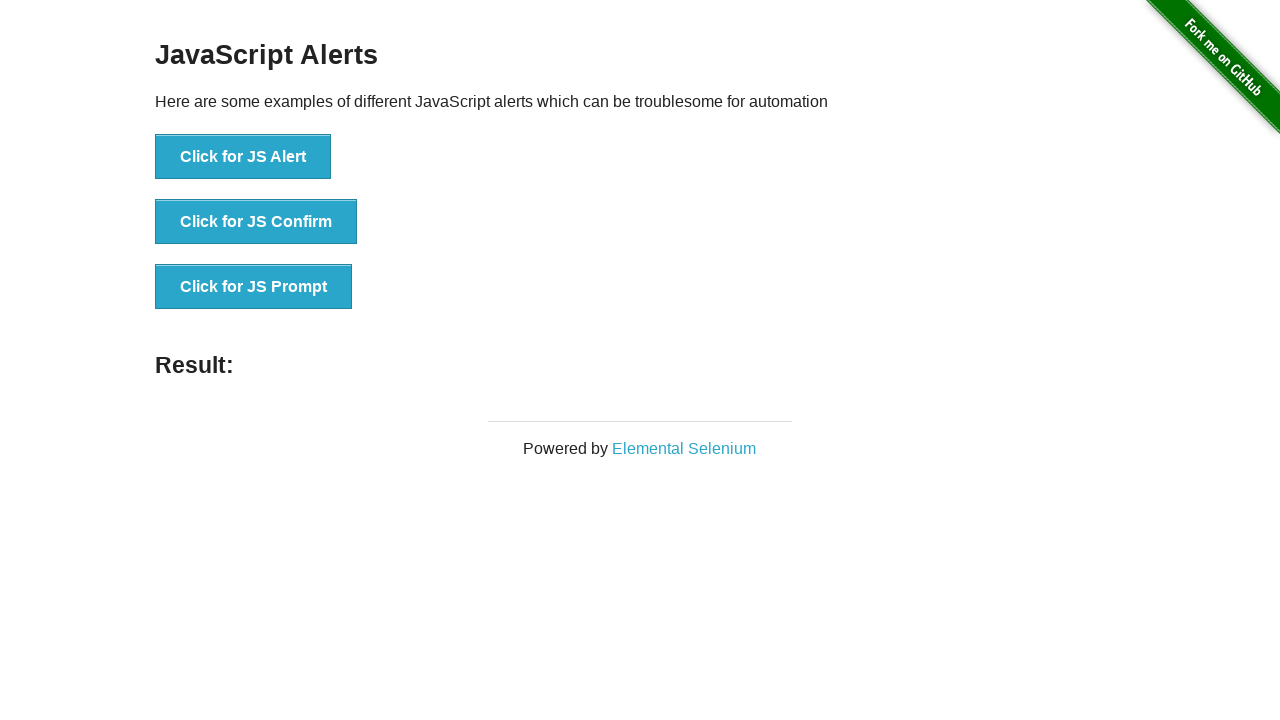

Set up dialog handler to accept confirmation dialogs
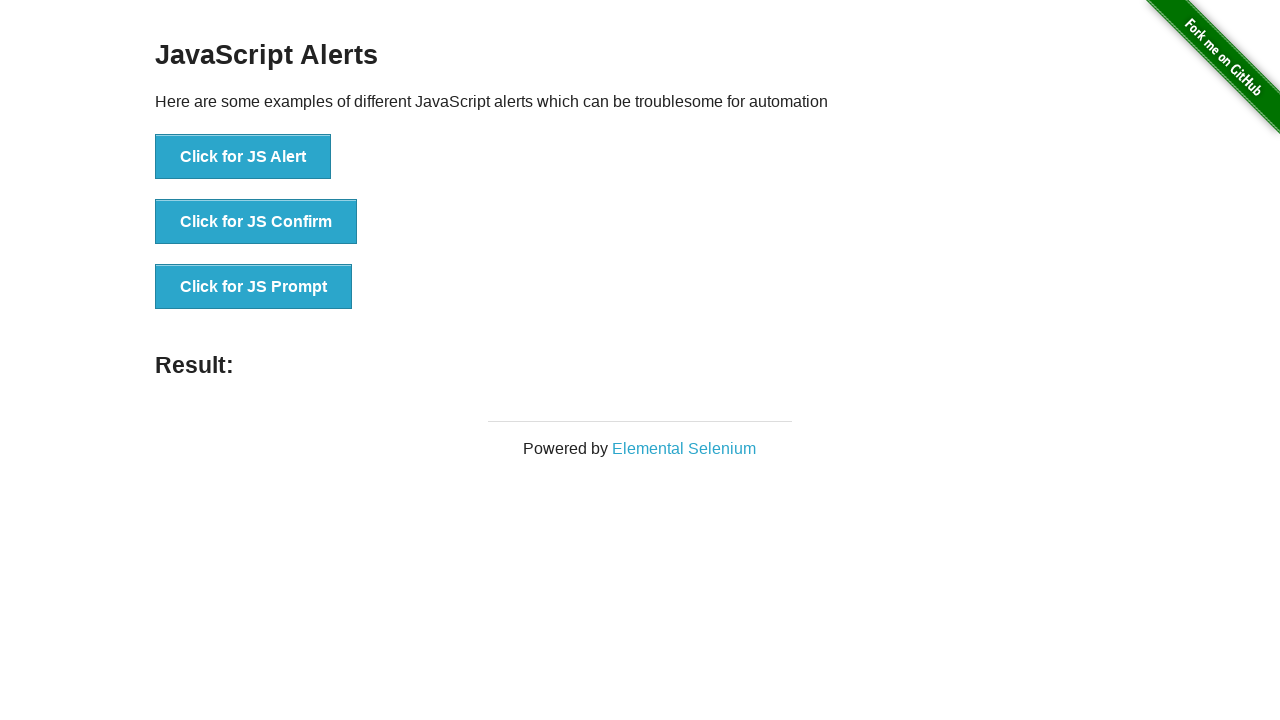

Clicked the JS Confirm button at (256, 222) on button[onclick*='jsConfirm']
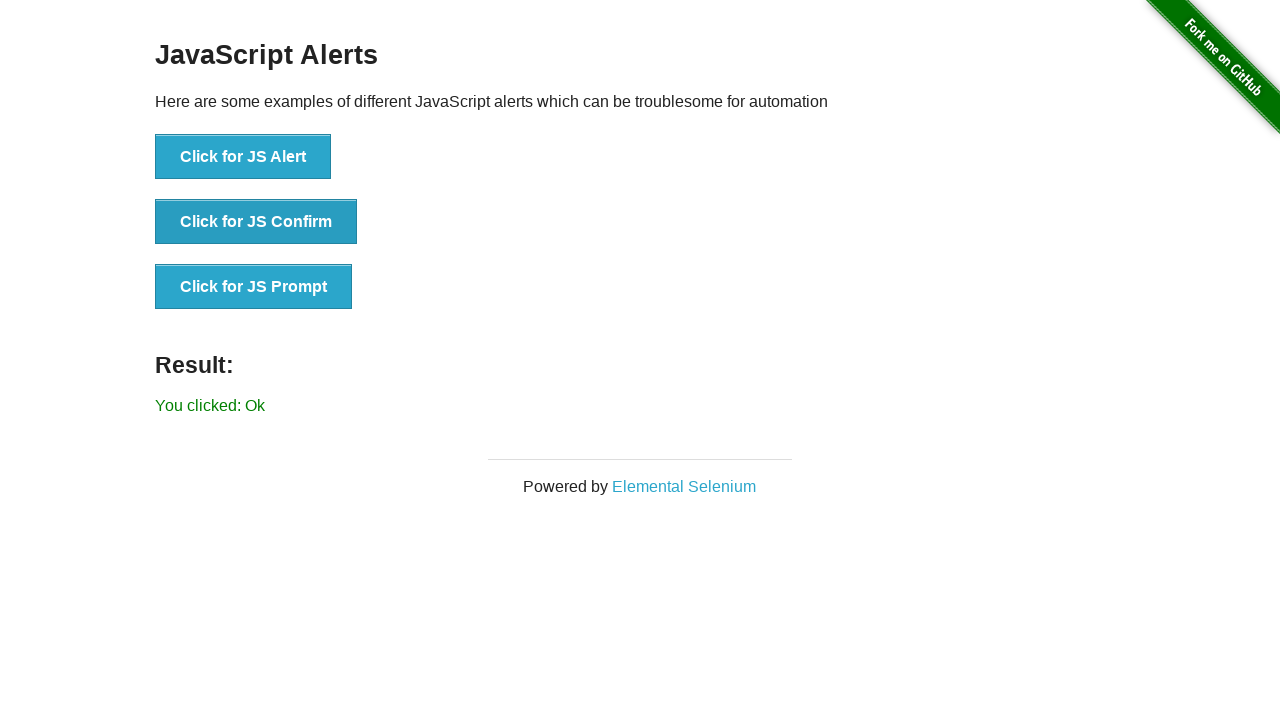

Result message element loaded after accepting confirmation dialog
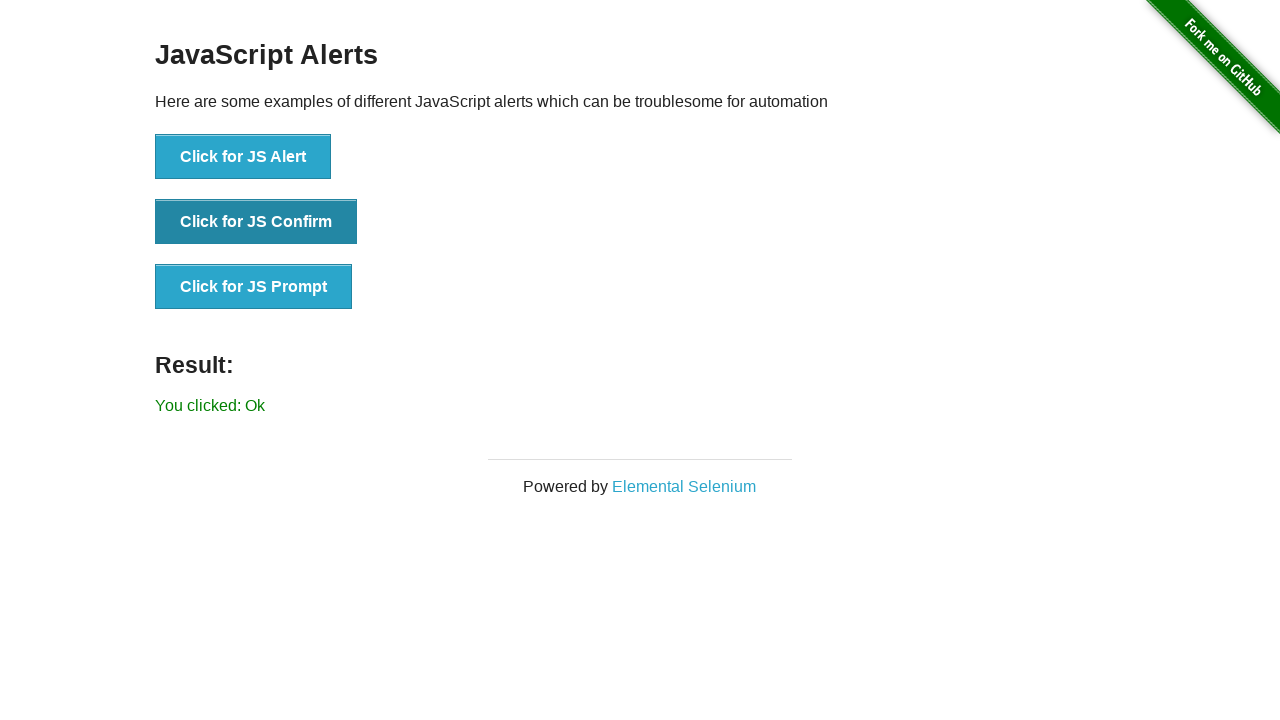

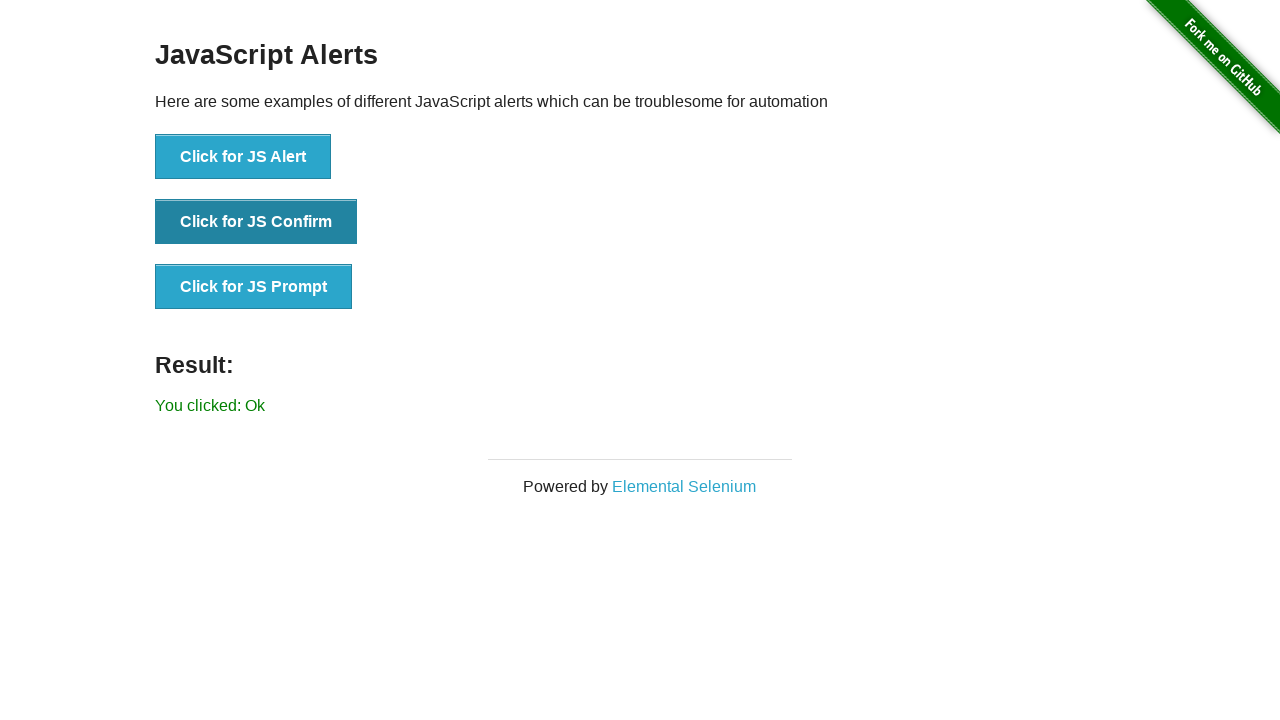